Tests button state changes on a registration form by verifying the register button is disabled initially, then becomes enabled after checking a policy checkbox

Starting URL: https://egov.danang.gov.vn/reg

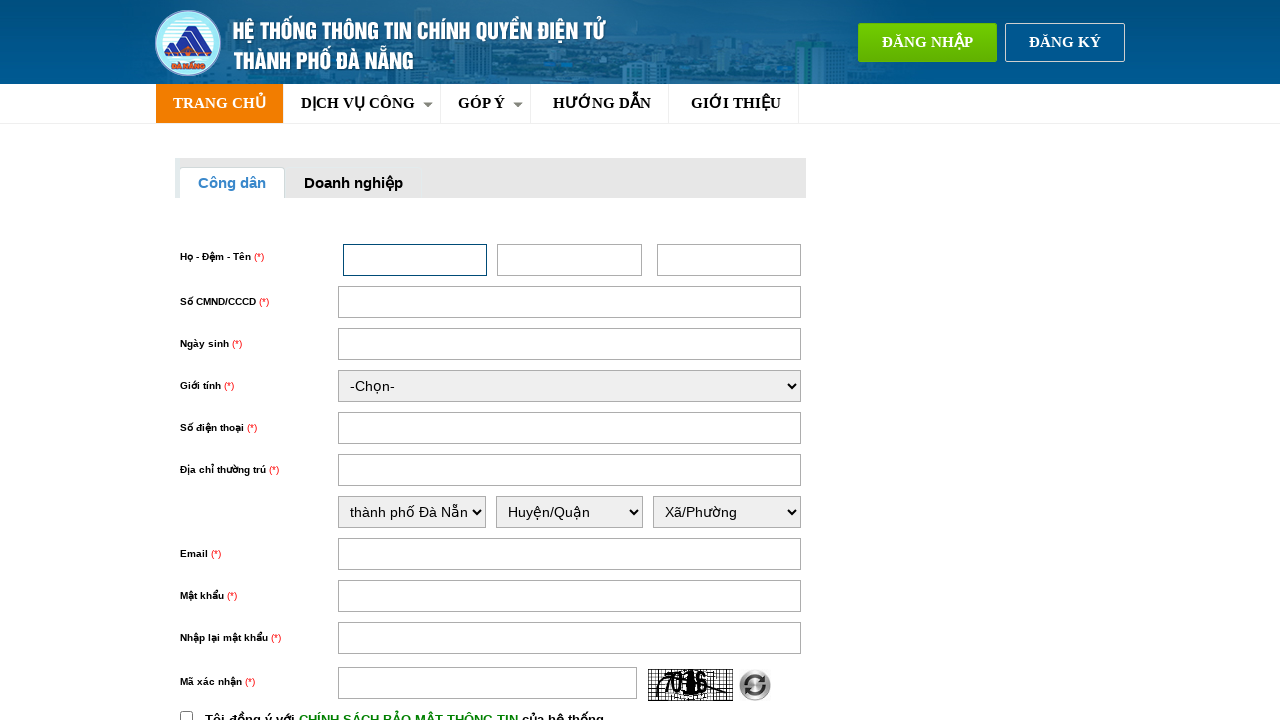

Navigated to egov registration page
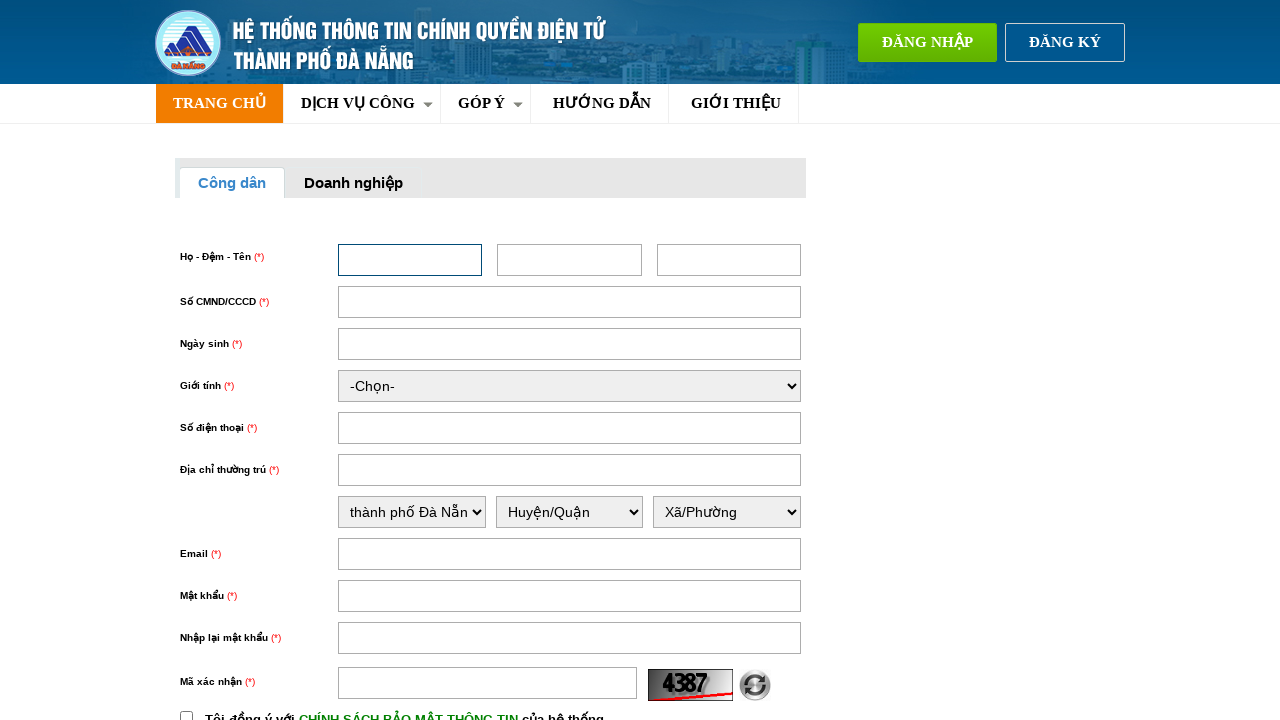

Located register button element
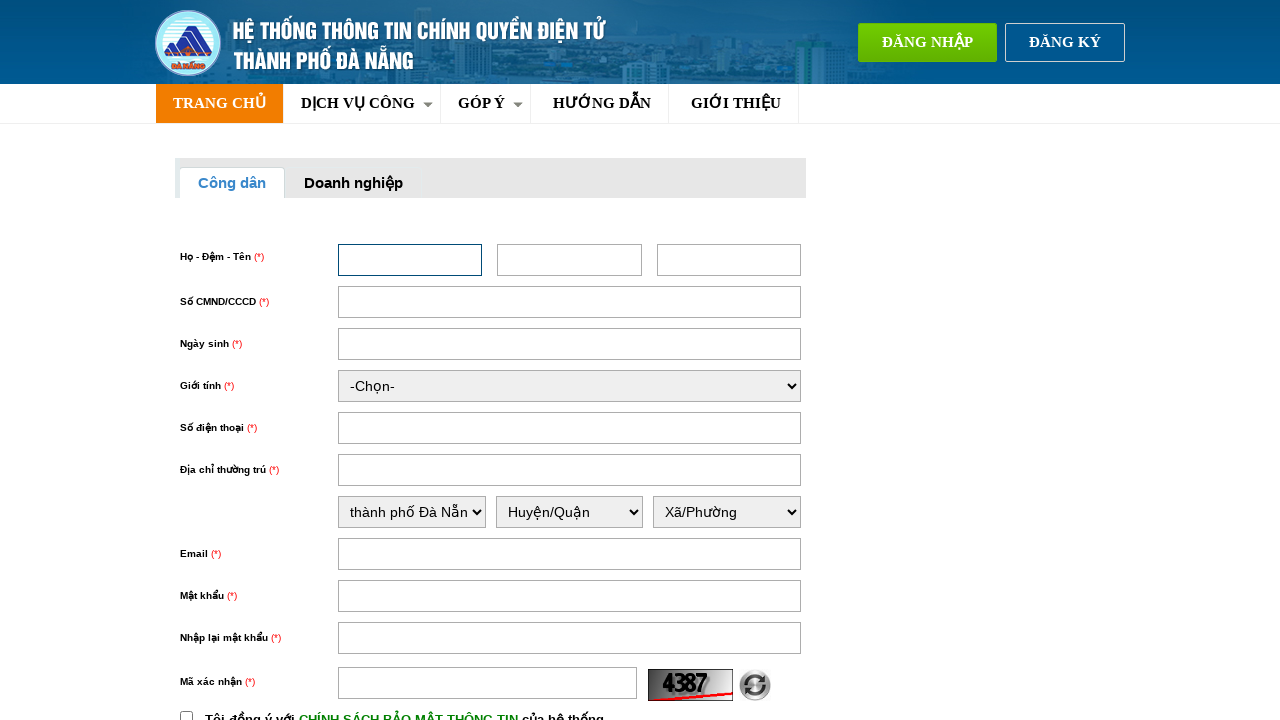

Verified register button is initially disabled
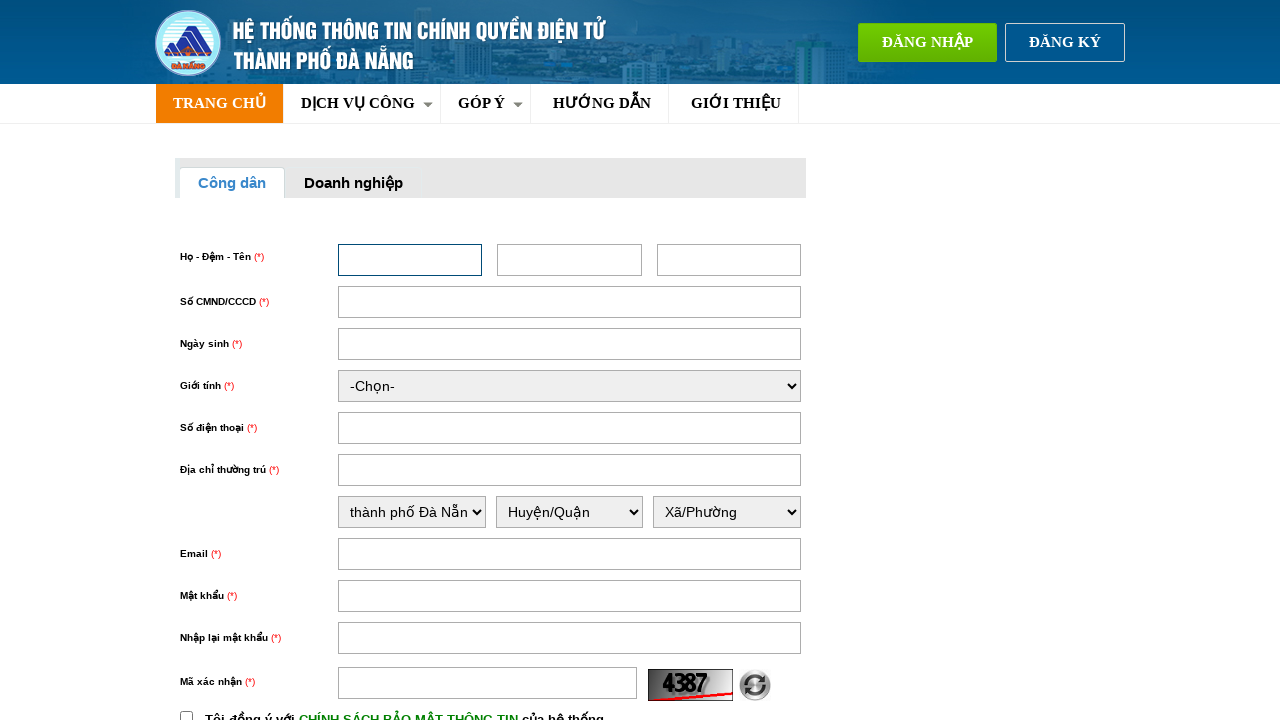

Clicked policy checkbox at (186, 714) on input#chinhSach
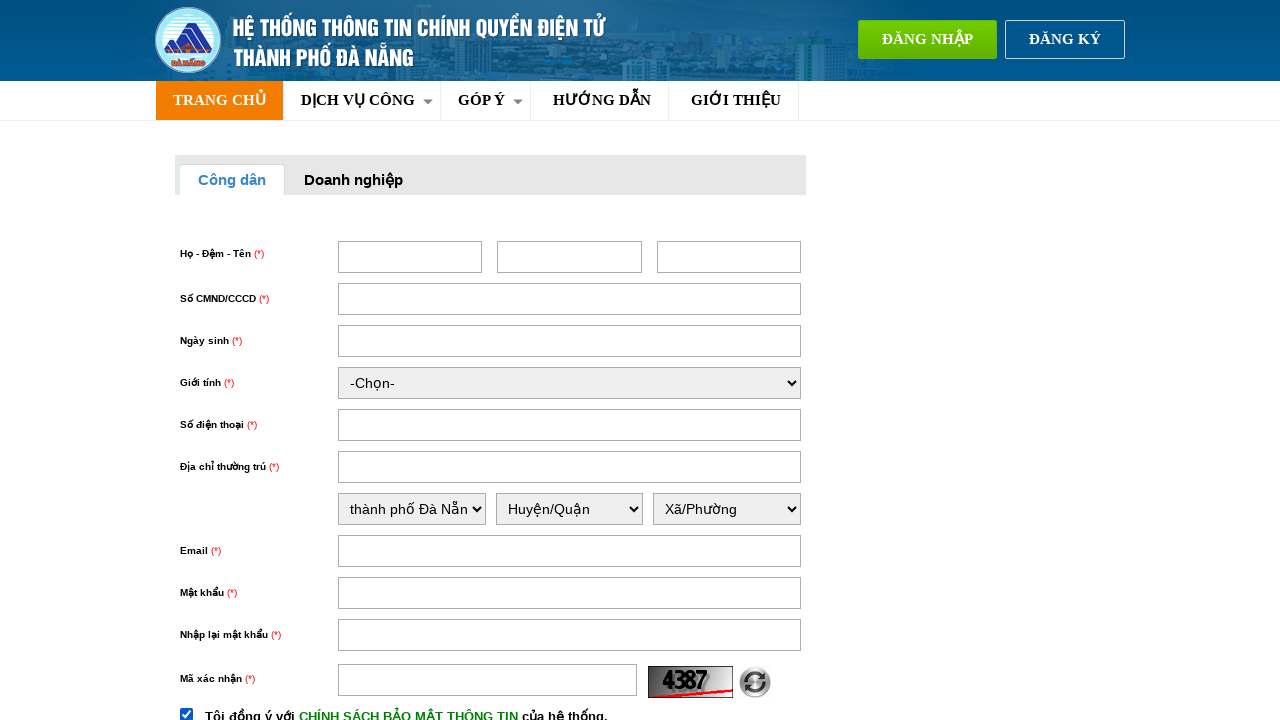

Waited 2000ms for button state change
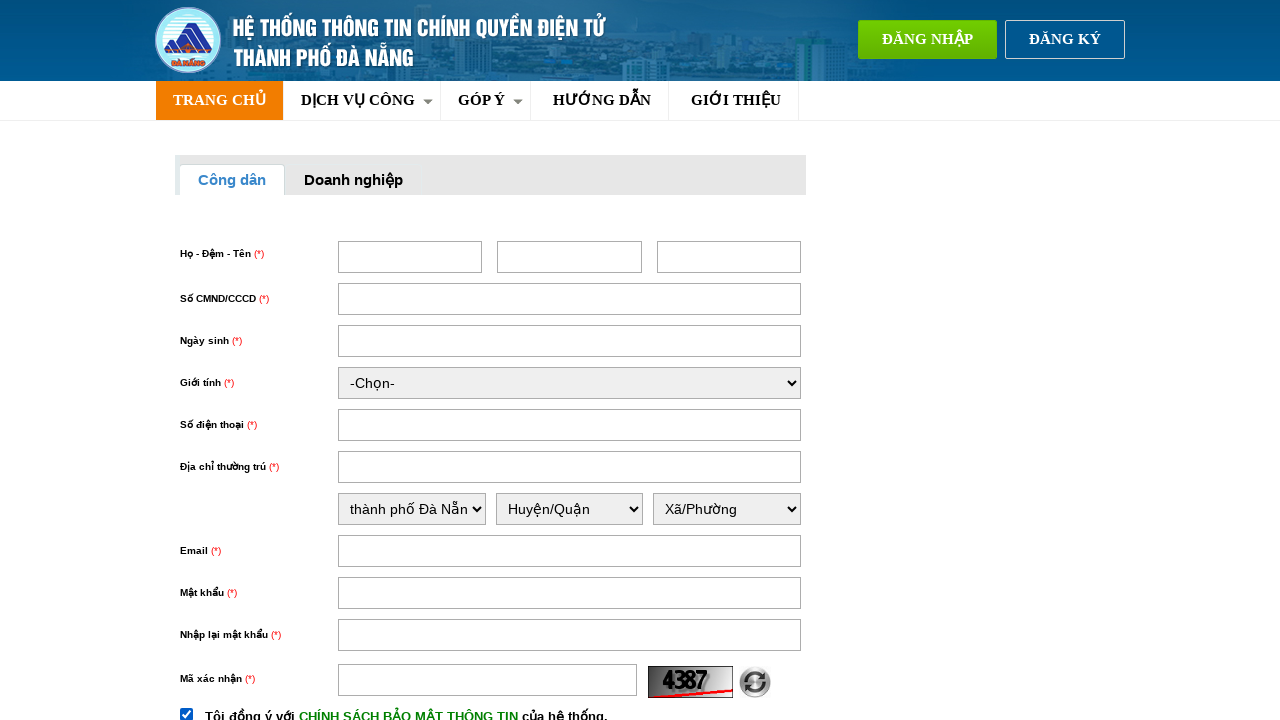

Verified register button is now enabled after policy checkbox was checked
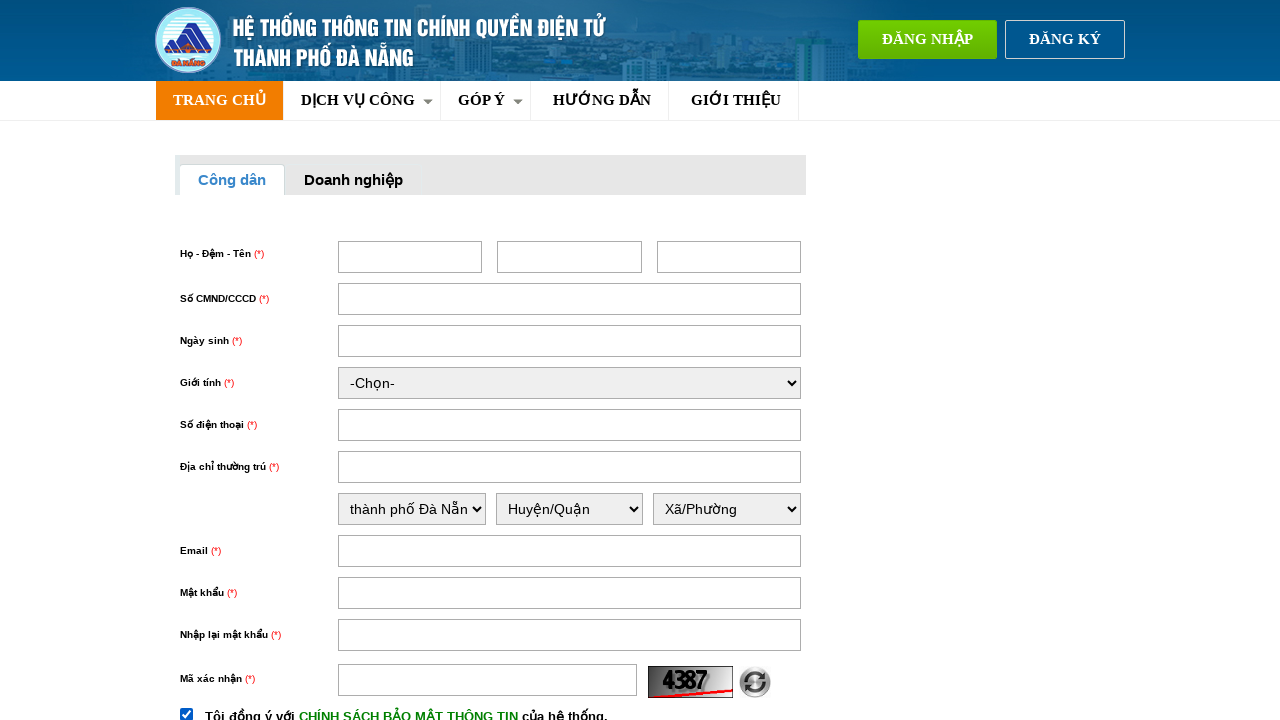

Retrieved button background color: rgb(239, 90, 0)
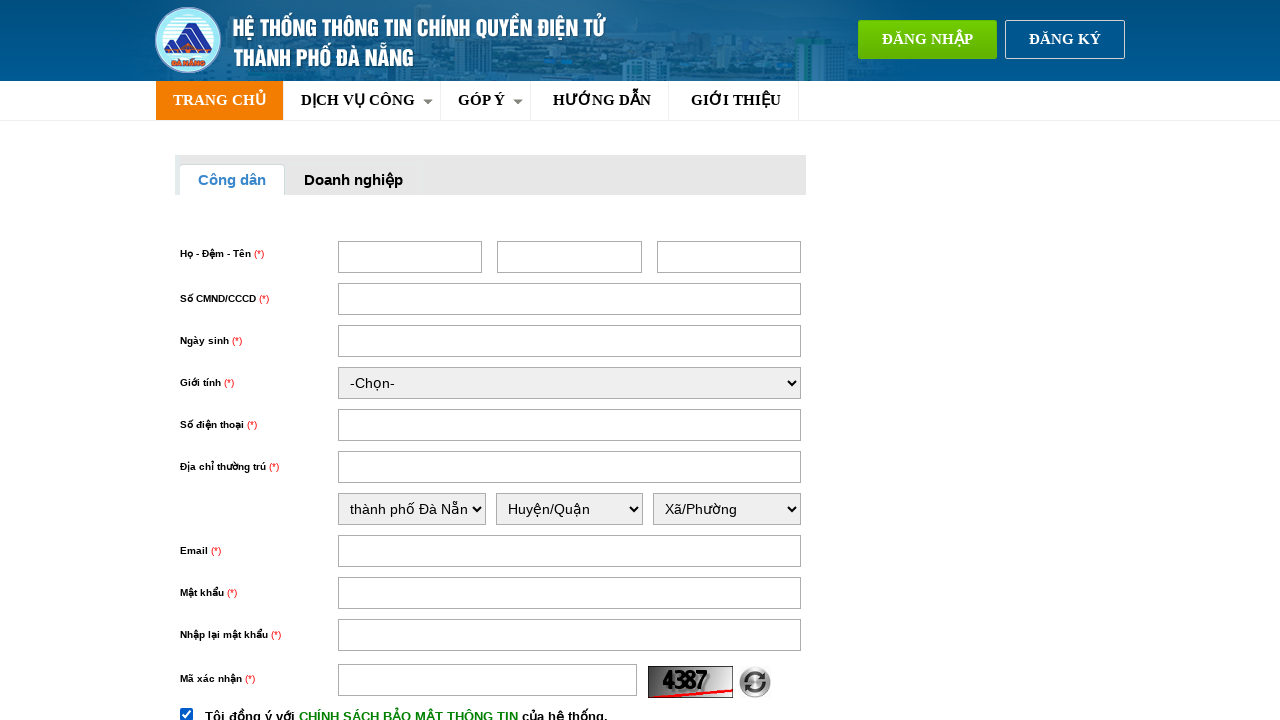

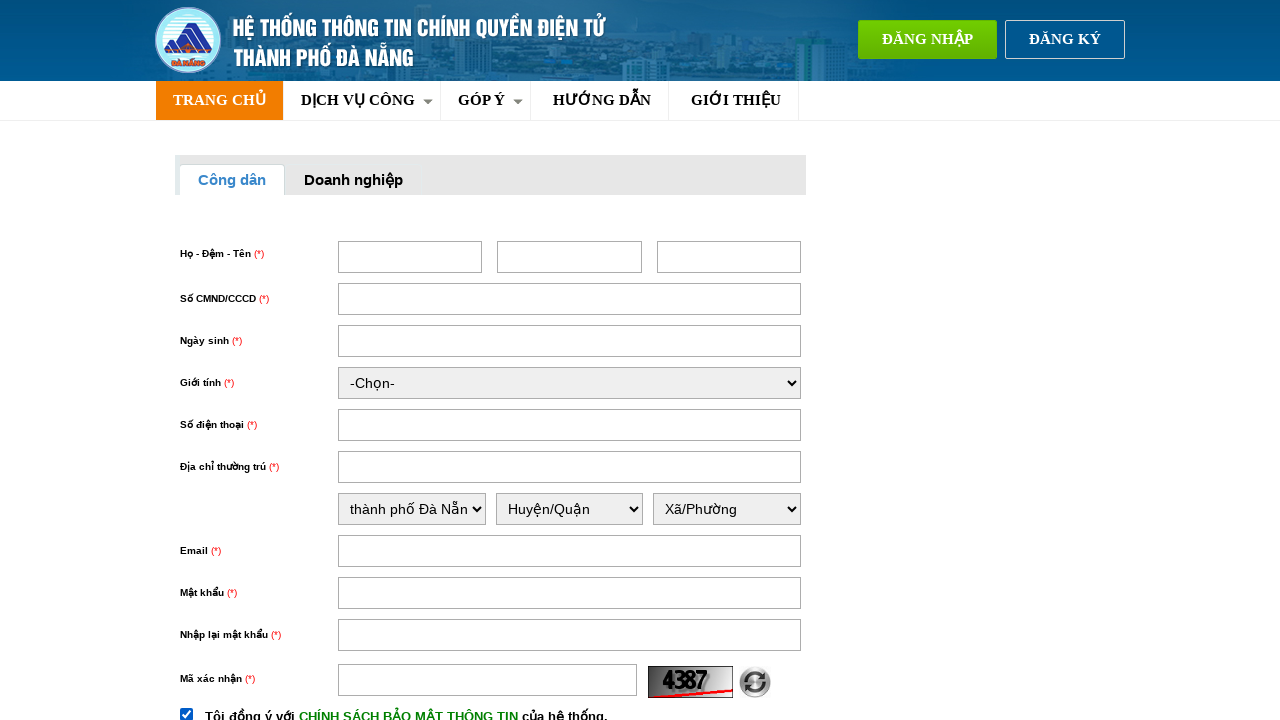